Tests e-commerce functionality by navigating to the shop page, finding a Blackberry product from the product listing, adding it to the cart, and verifying it appears in the cart.

Starting URL: https://rahulshettyacademy.com/angularpractice/

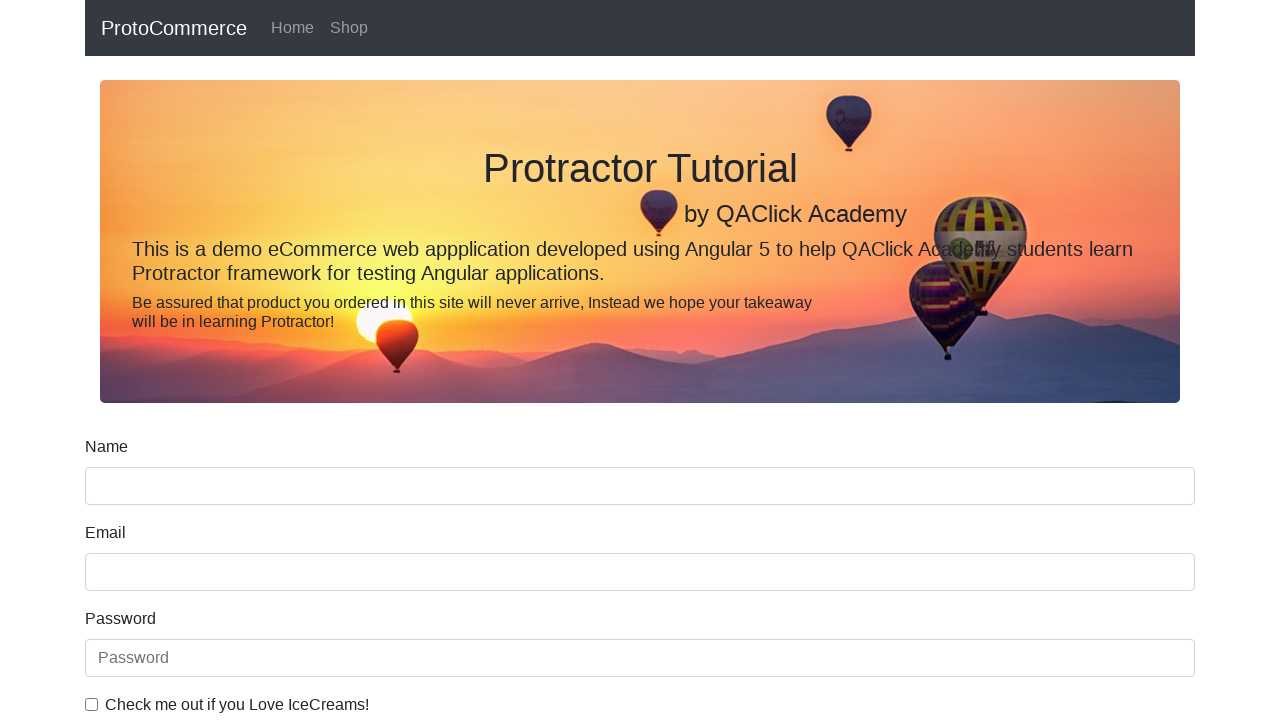

Clicked on Shop link to navigate to products page at (349, 28) on a[href*="shop"]
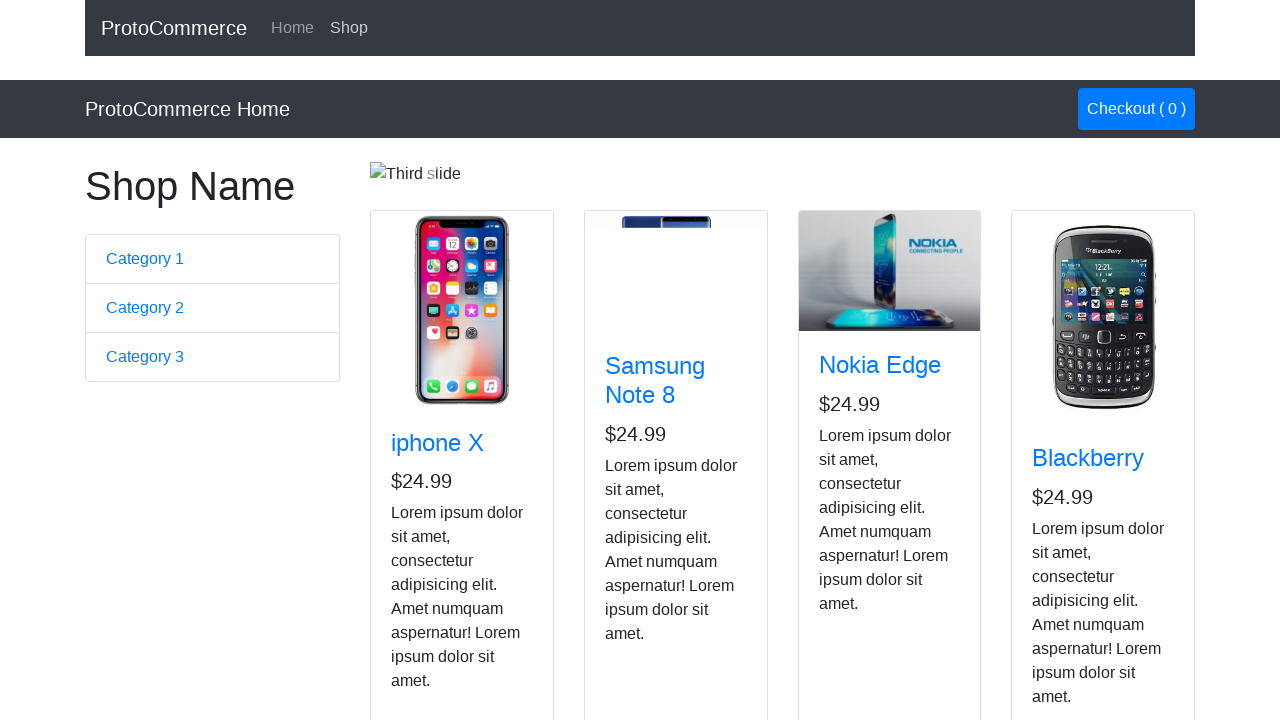

Shop page loaded successfully
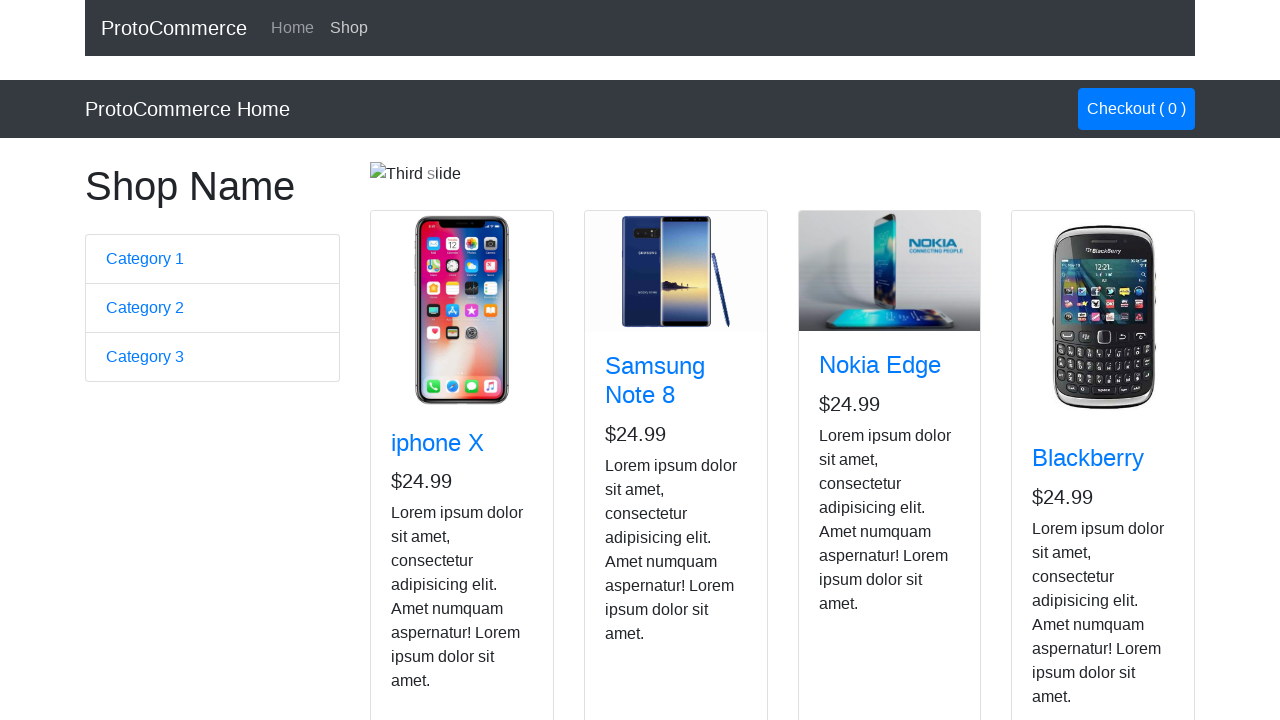

Found 4 product cards on the shop page
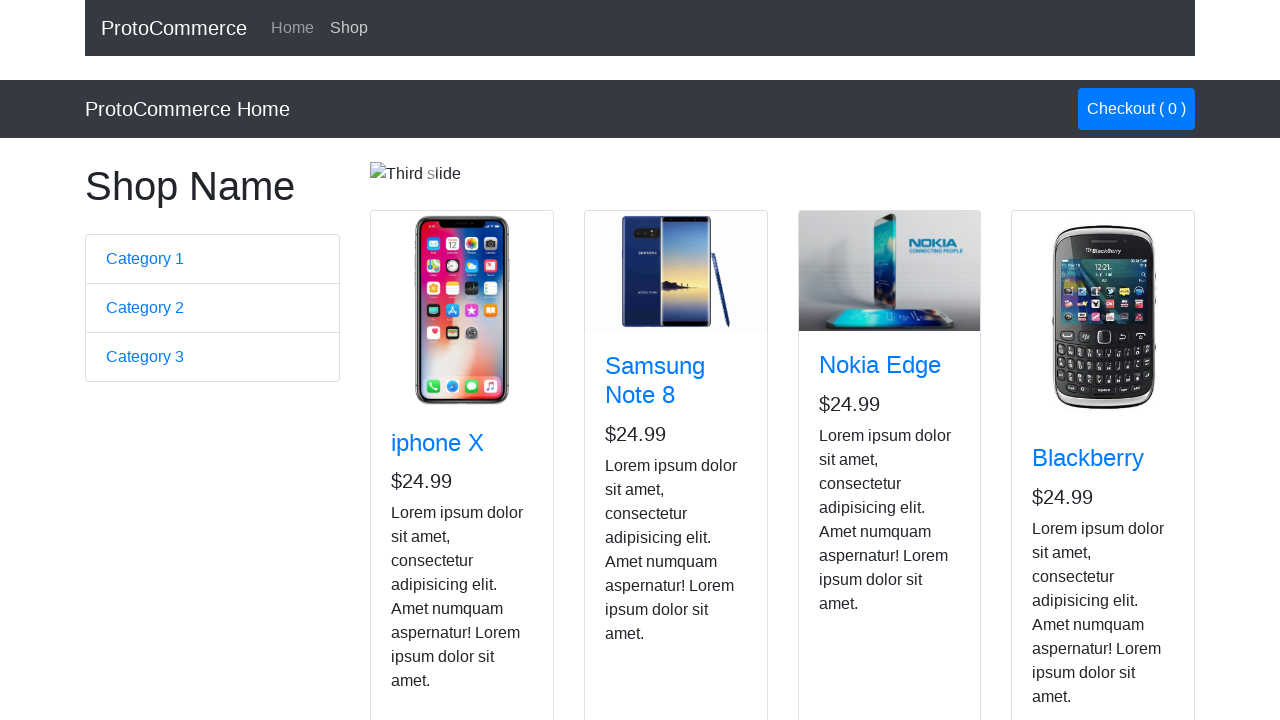

Found Blackberry product and clicked Add button at (1068, 528) on .card.h-100 >> nth=3 >> text=Add
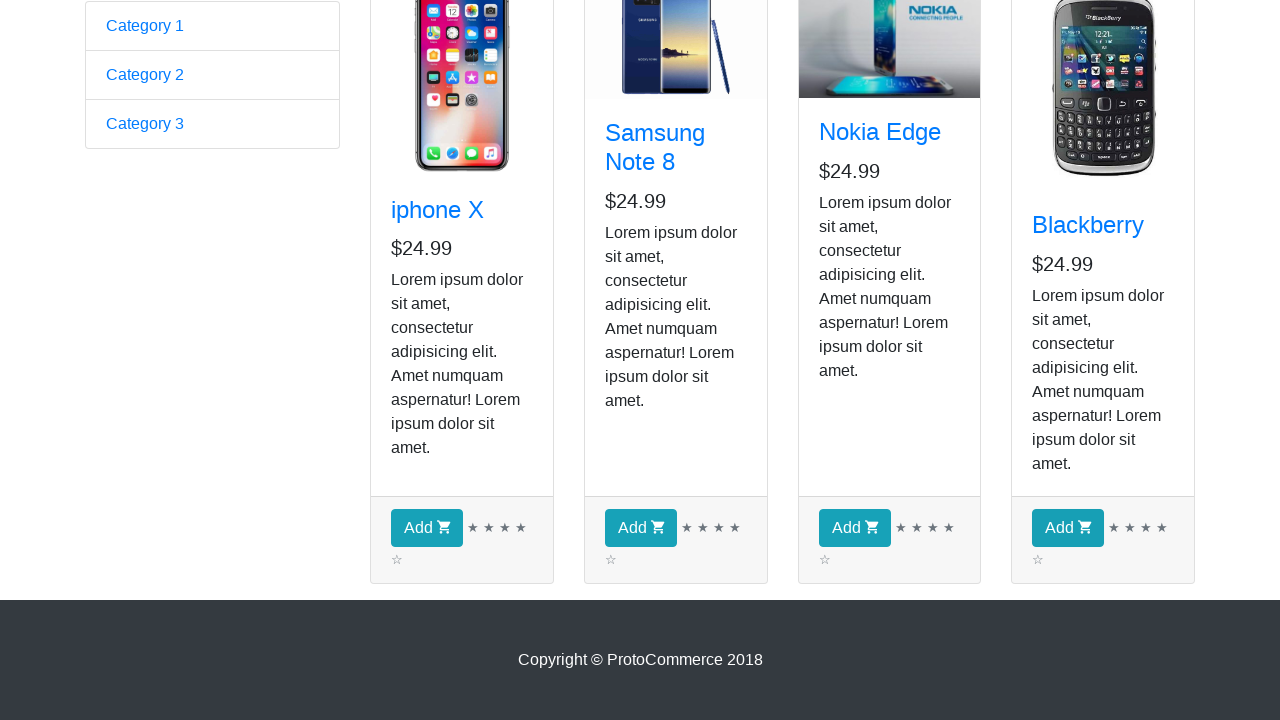

Clicked on cart/checkout button to view cart at (1136, 109) on a.nav-link.btn.btn-primary
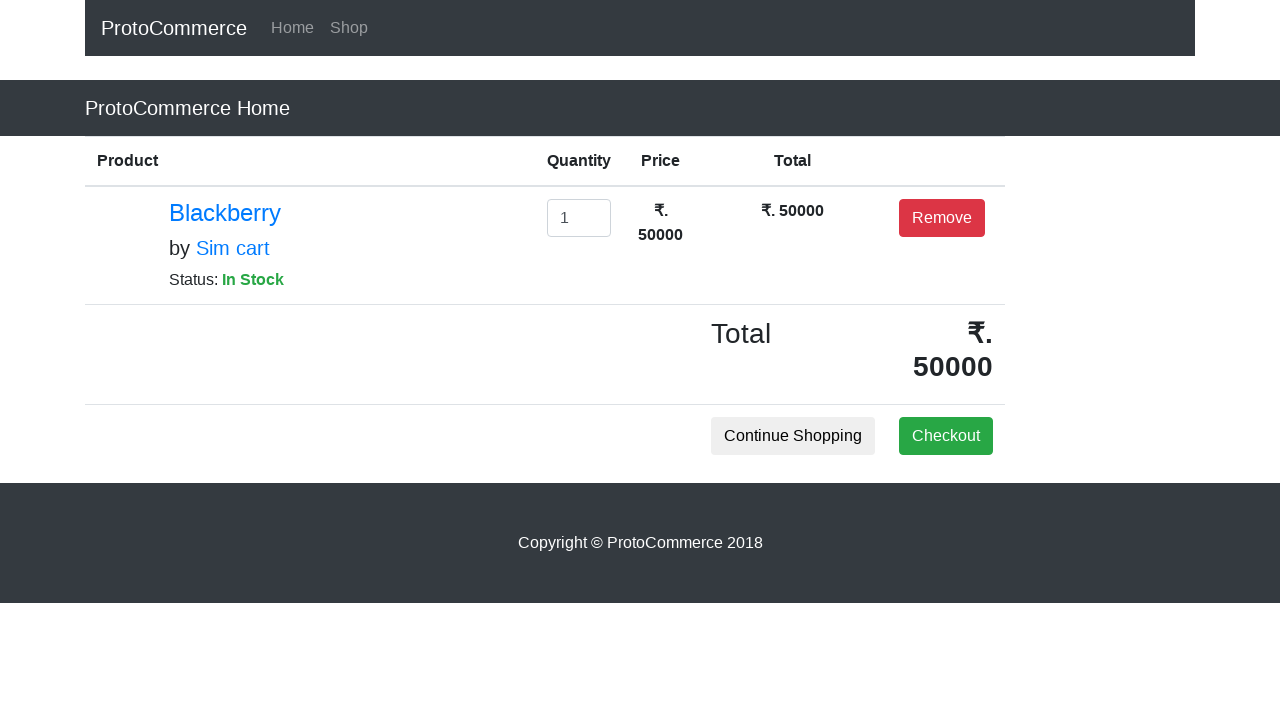

Blackberry product verified in cart
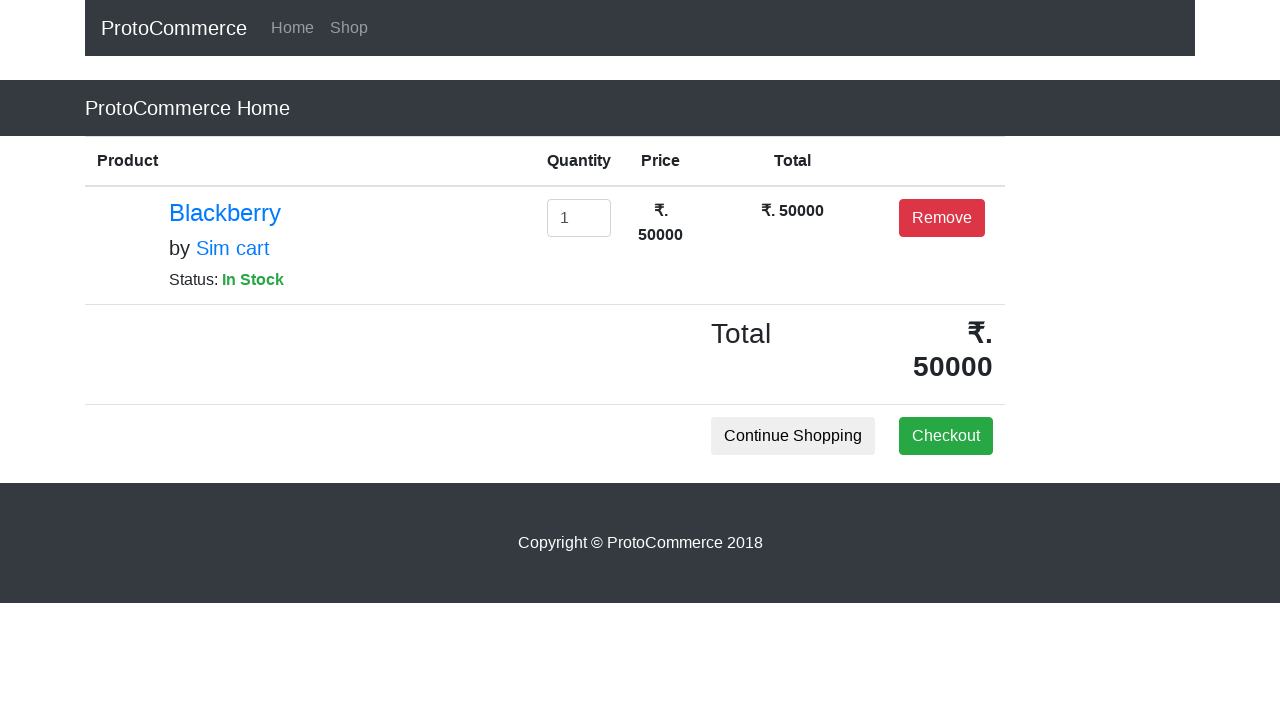

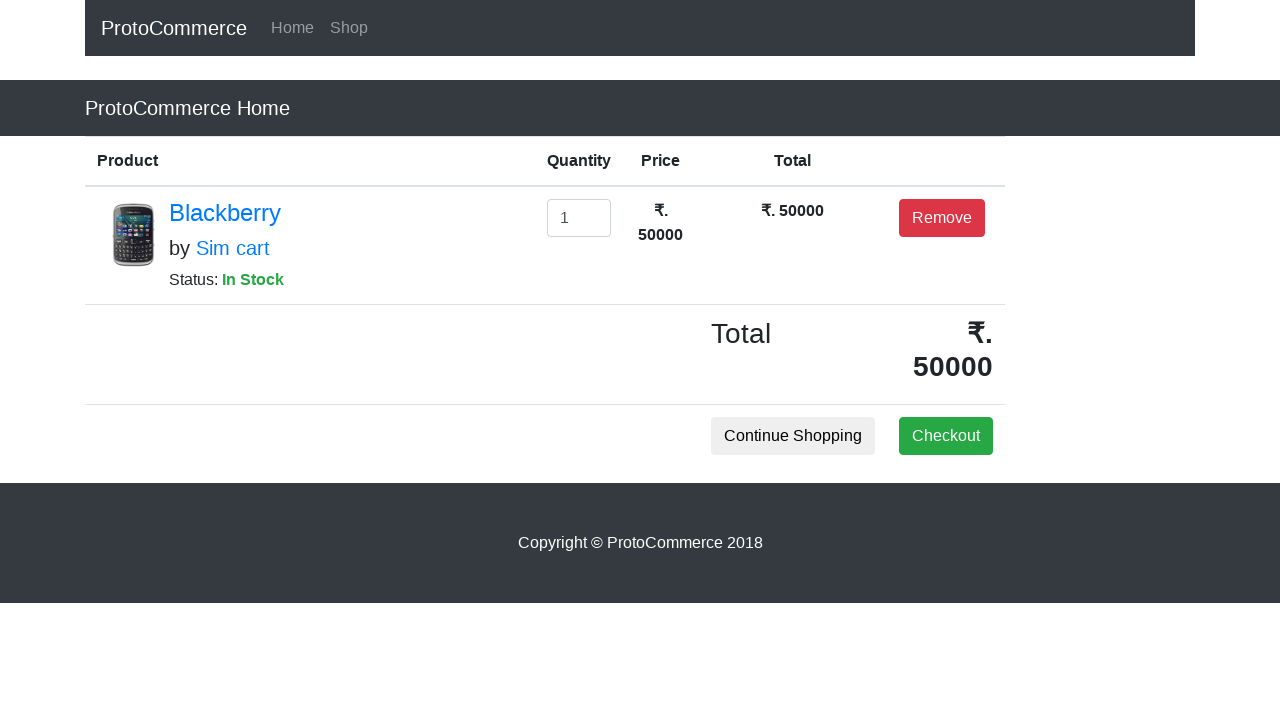